Tests a text box form by filling in name, email, and address fields, then copying the current address to the permanent address field using keyboard shortcuts before submitting

Starting URL: https://demoqa.com/text-box

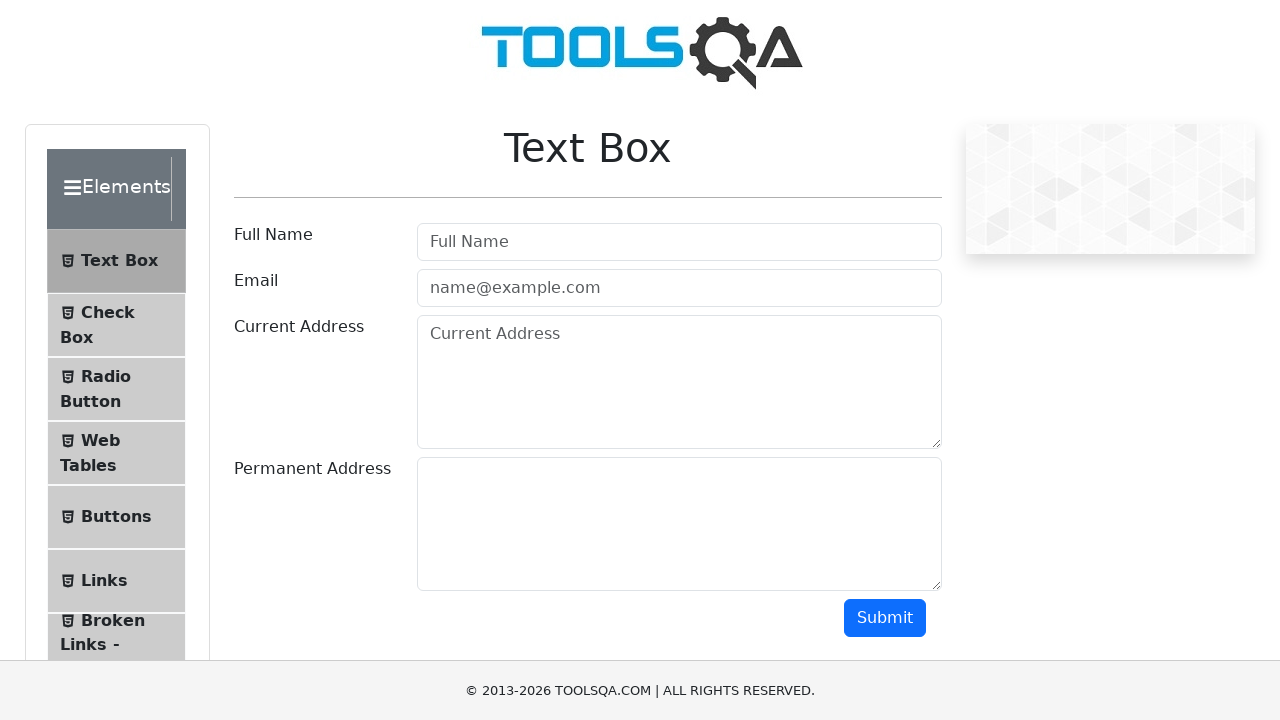

Filled name field with 'ishu' on #userName
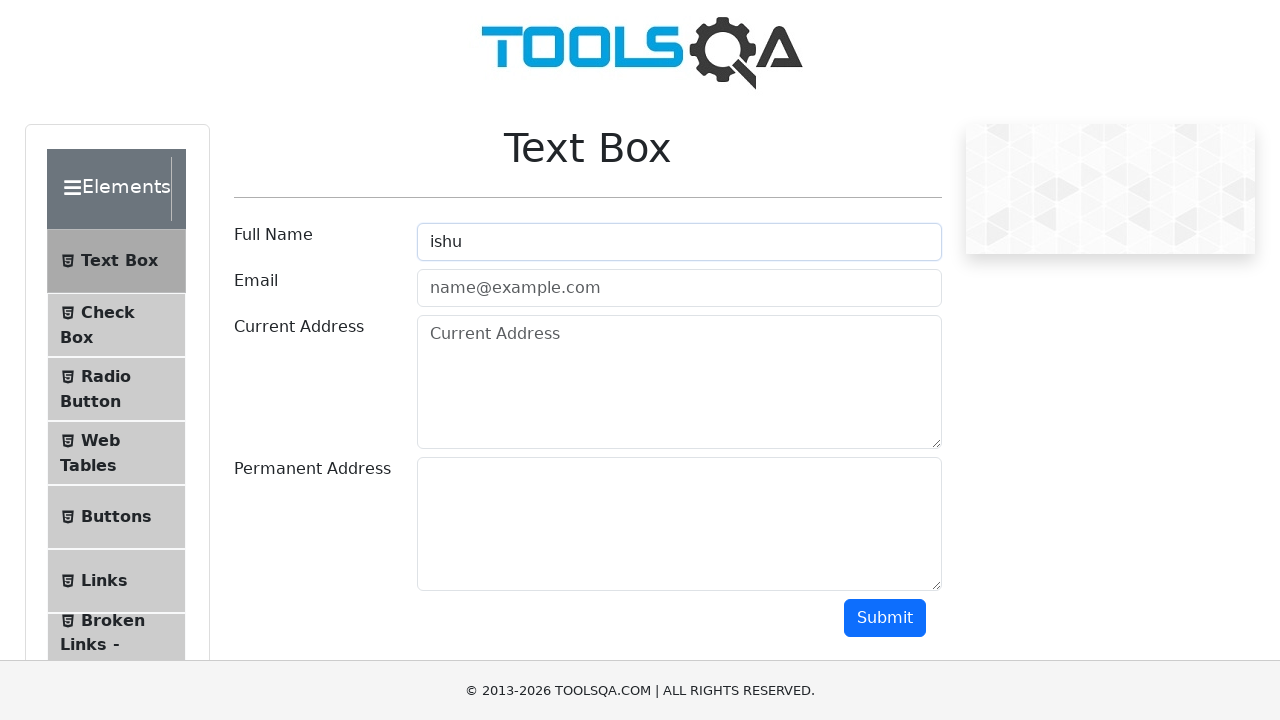

Filled email field with 'test@gmail.com' on #userEmail
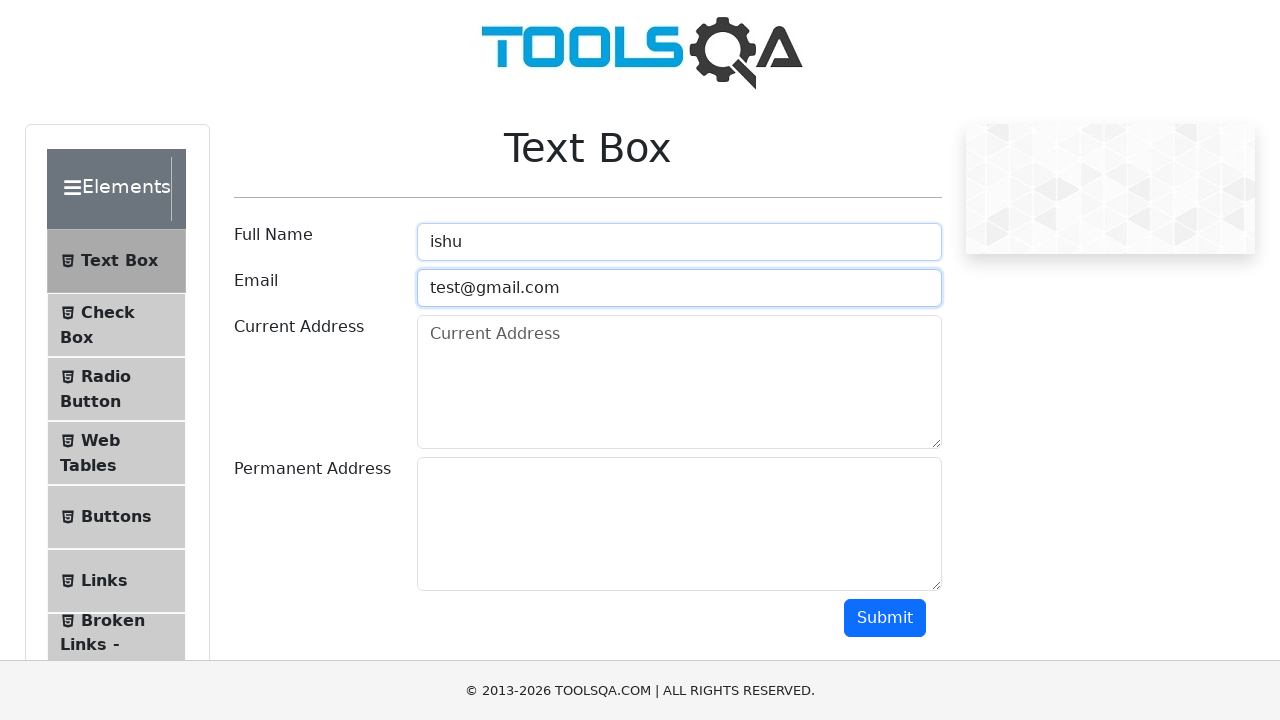

Filled current address field with 'Naogaon' on #currentAddress
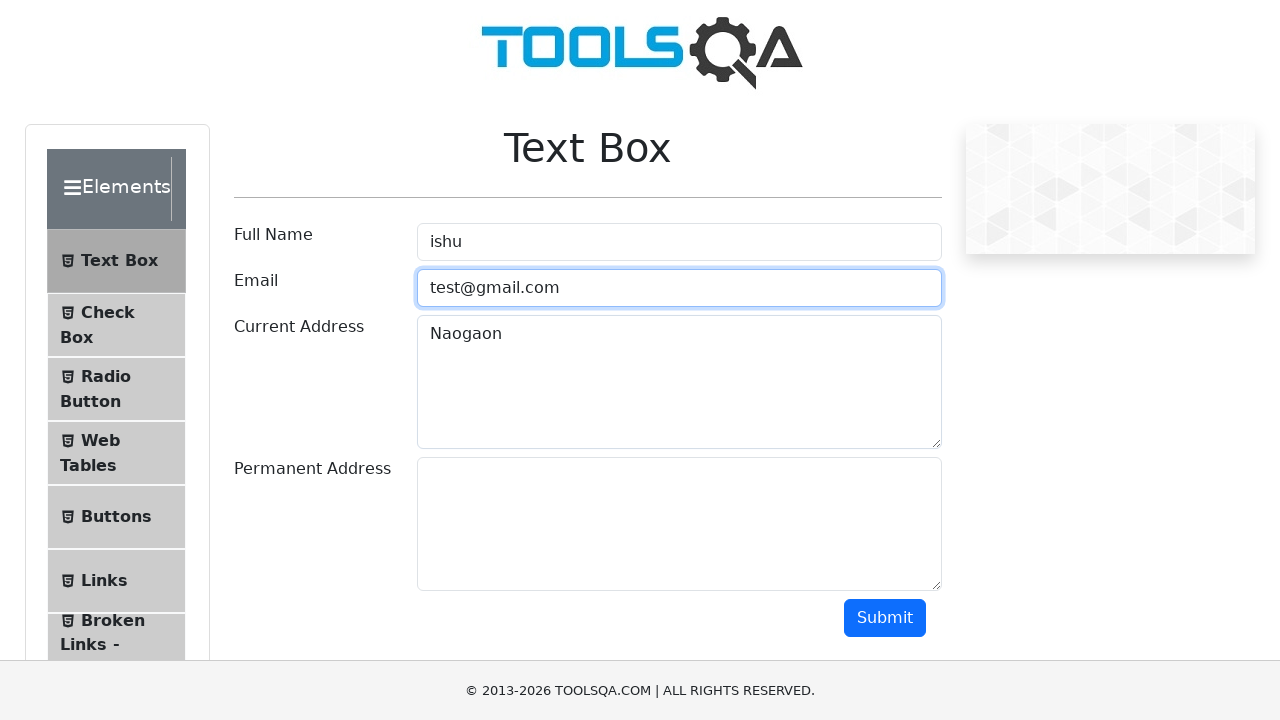

Clicked on current address field to focus it at (679, 382) on #currentAddress
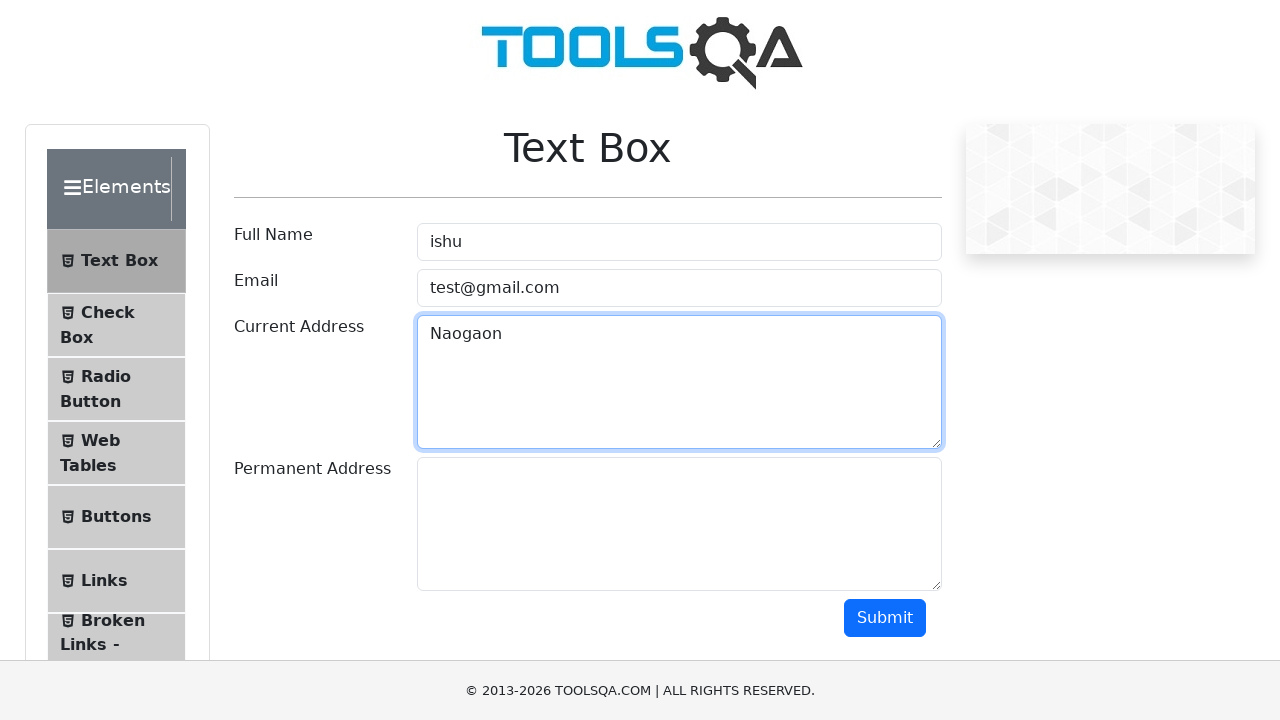

Selected all text in current address field using Ctrl+A
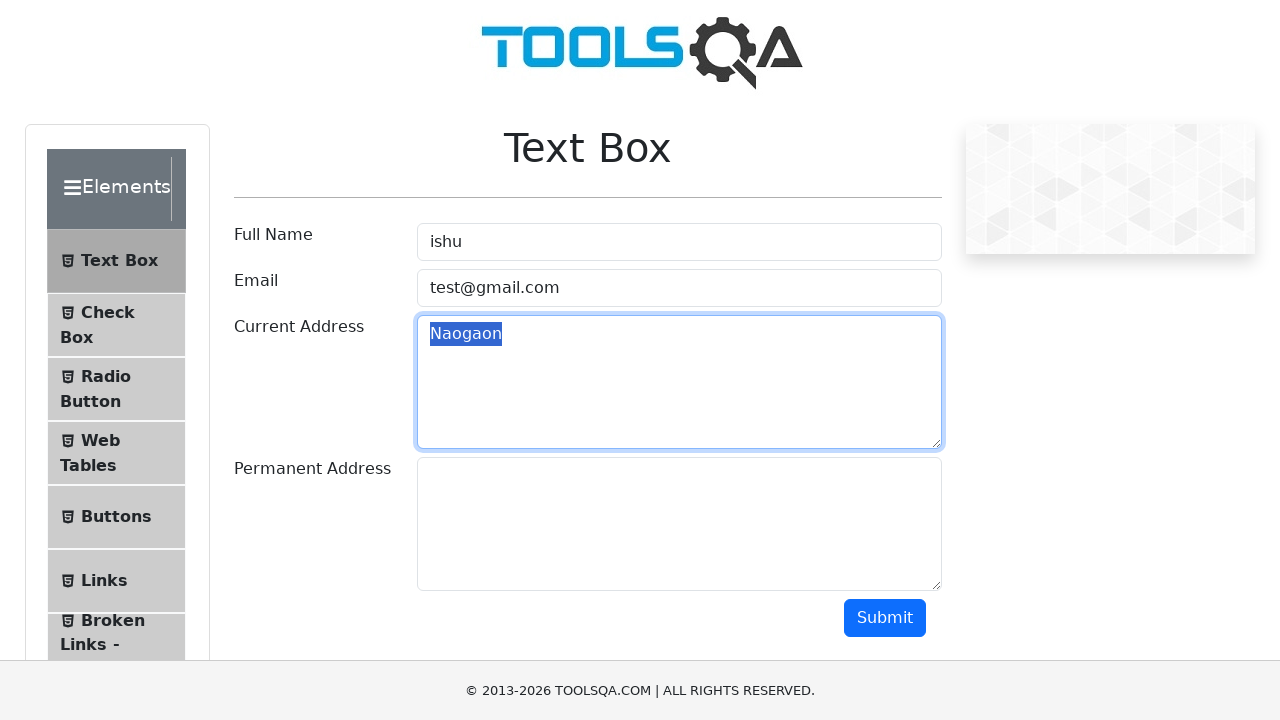

Copied selected address text using Ctrl+C
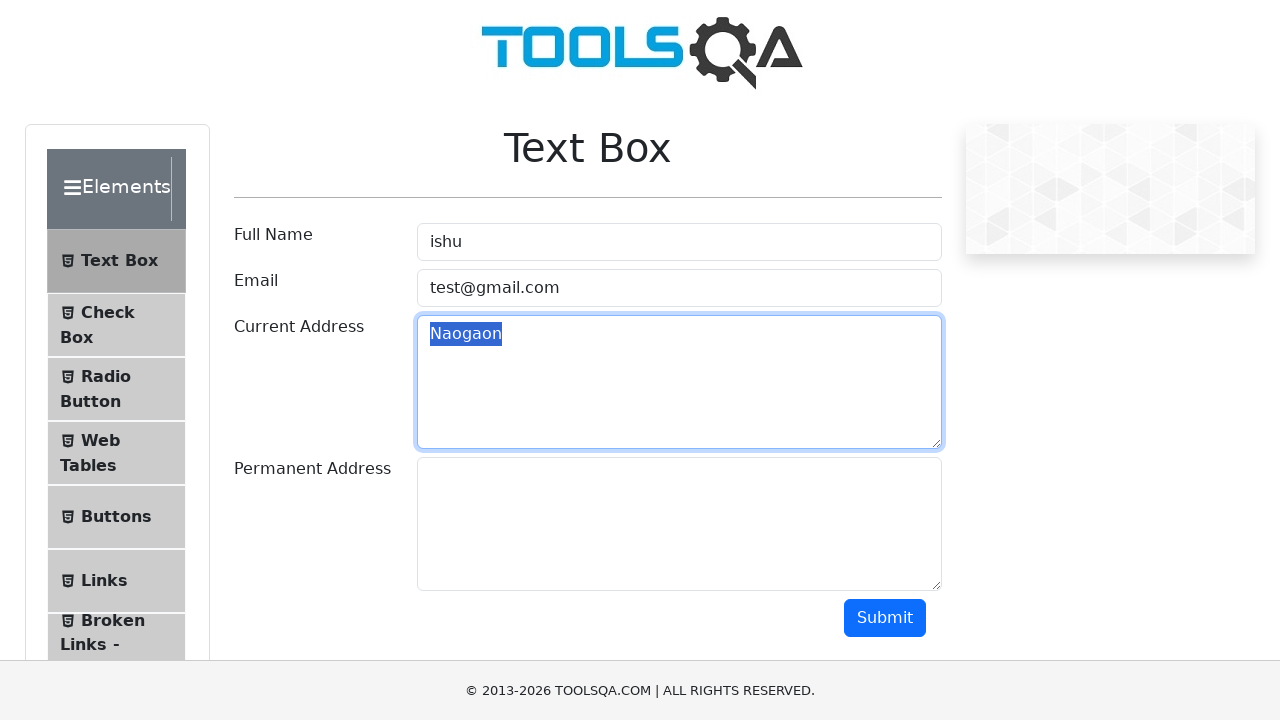

Pressed Tab to move to permanent address field
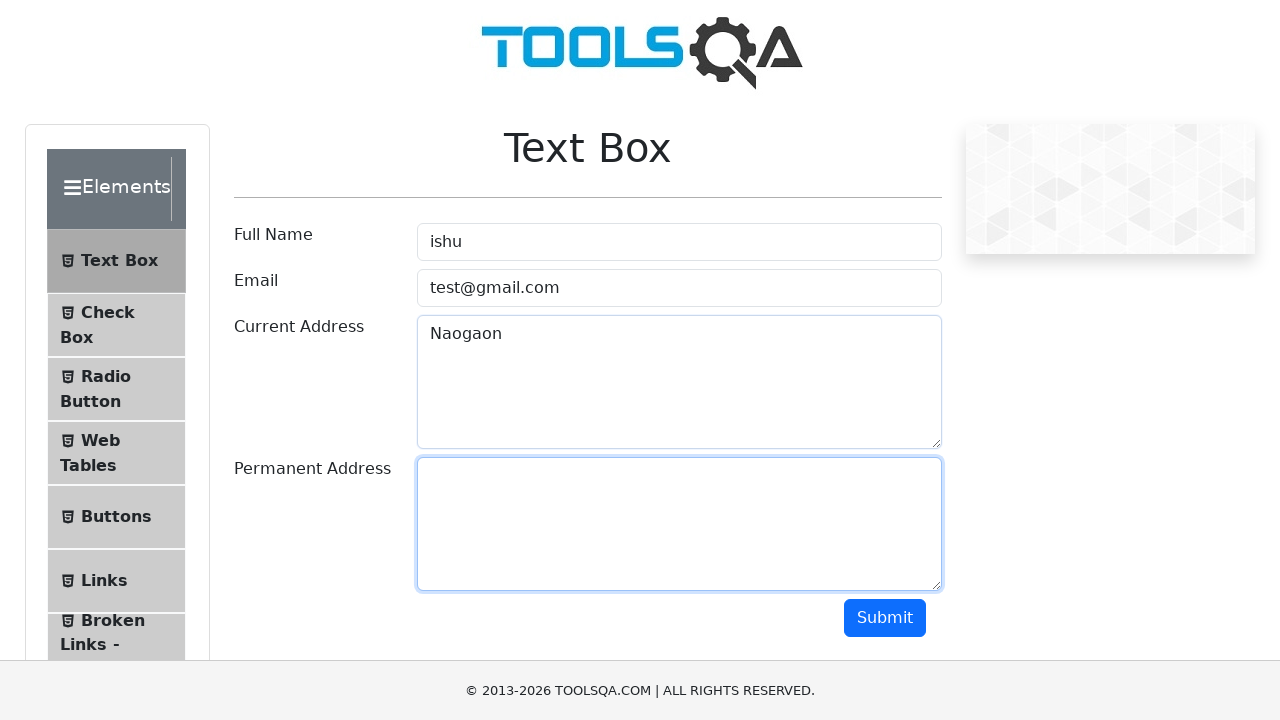

Pasted copied address text to permanent address field using Ctrl+V
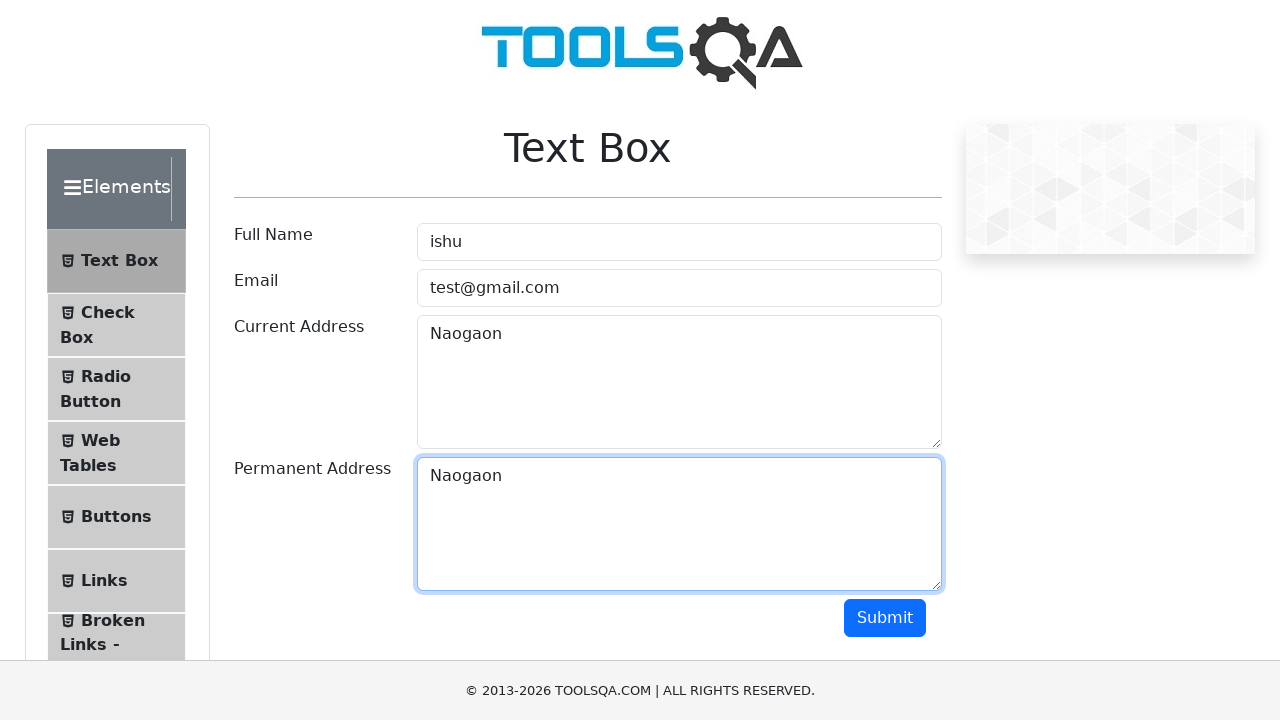

Clicked submit button to submit the form at (885, 618) on #submit
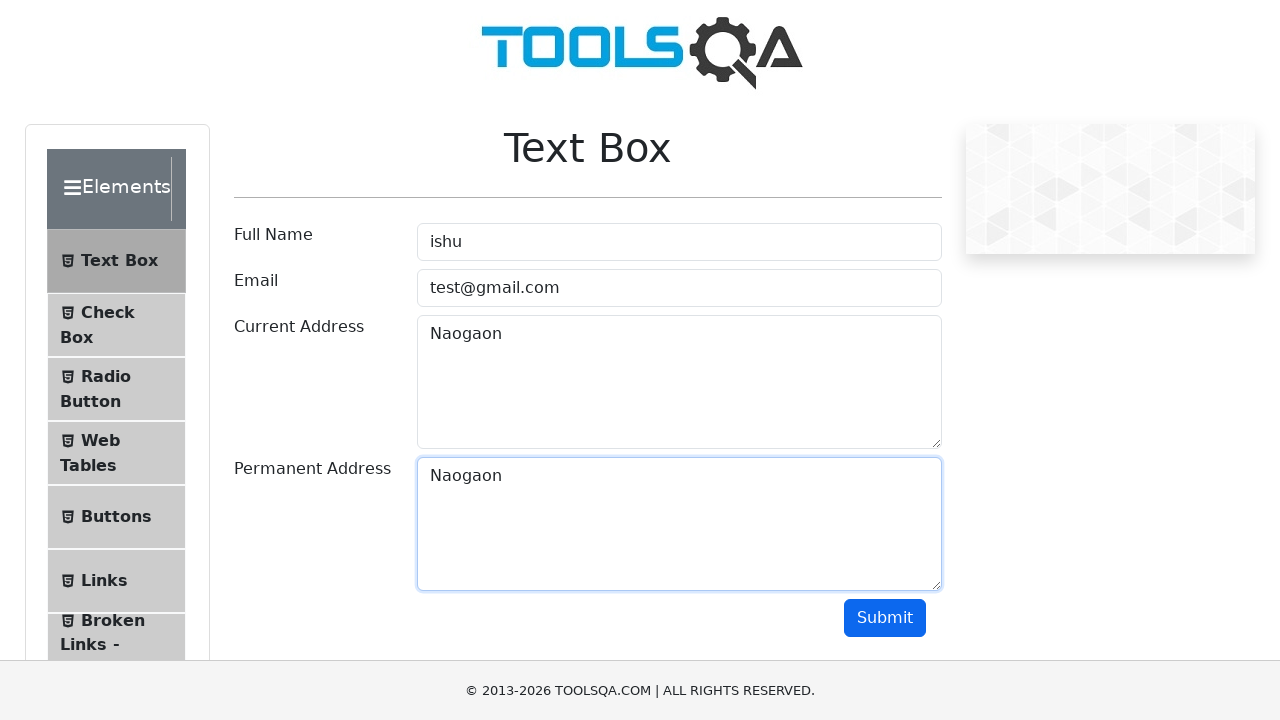

Waited 1000ms for form submission to complete
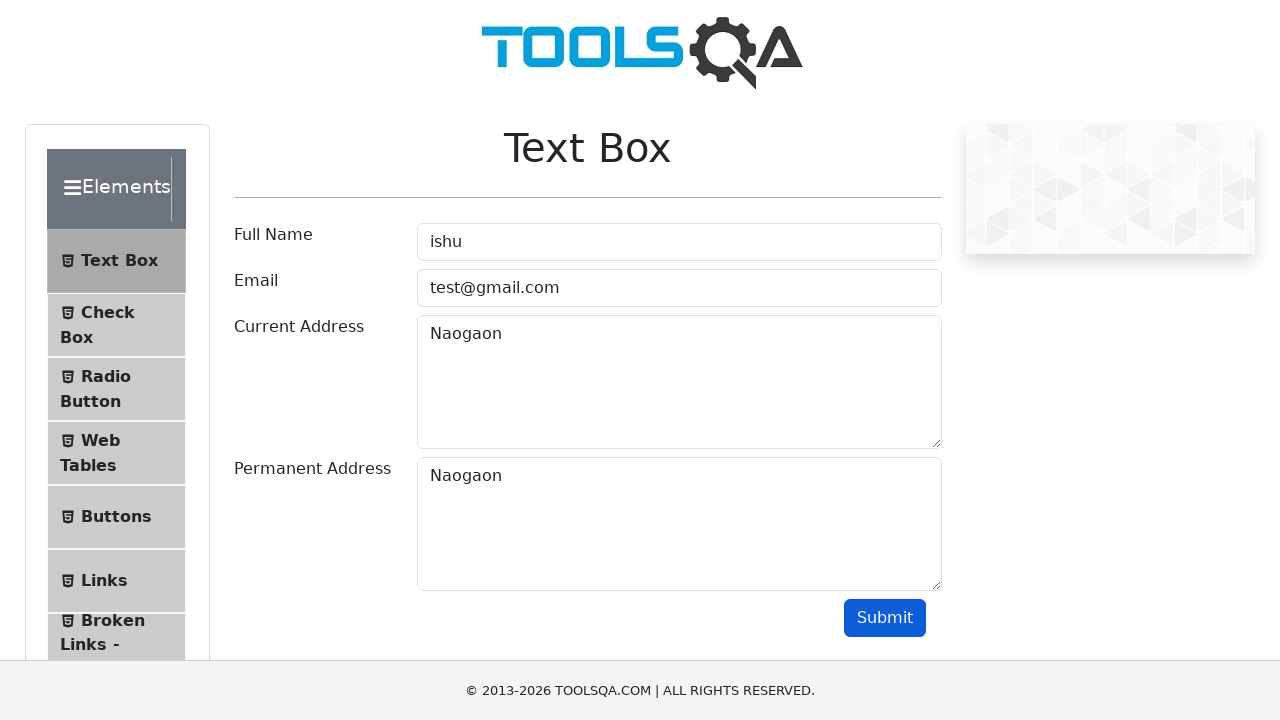

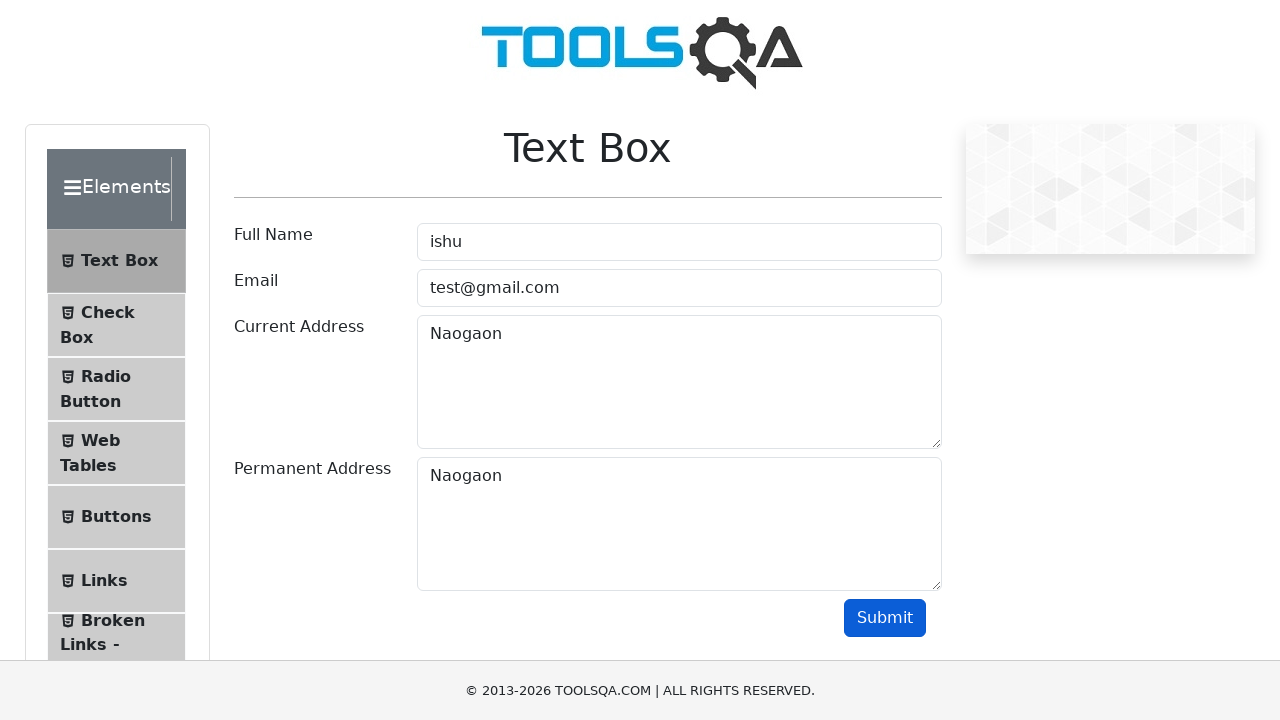